Tests JavaScript prompt dialog functionality by clicking a button to trigger a prompt, entering text into the prompt, and accepting it.

Starting URL: https://the-internet.herokuapp.com/javascript_alerts

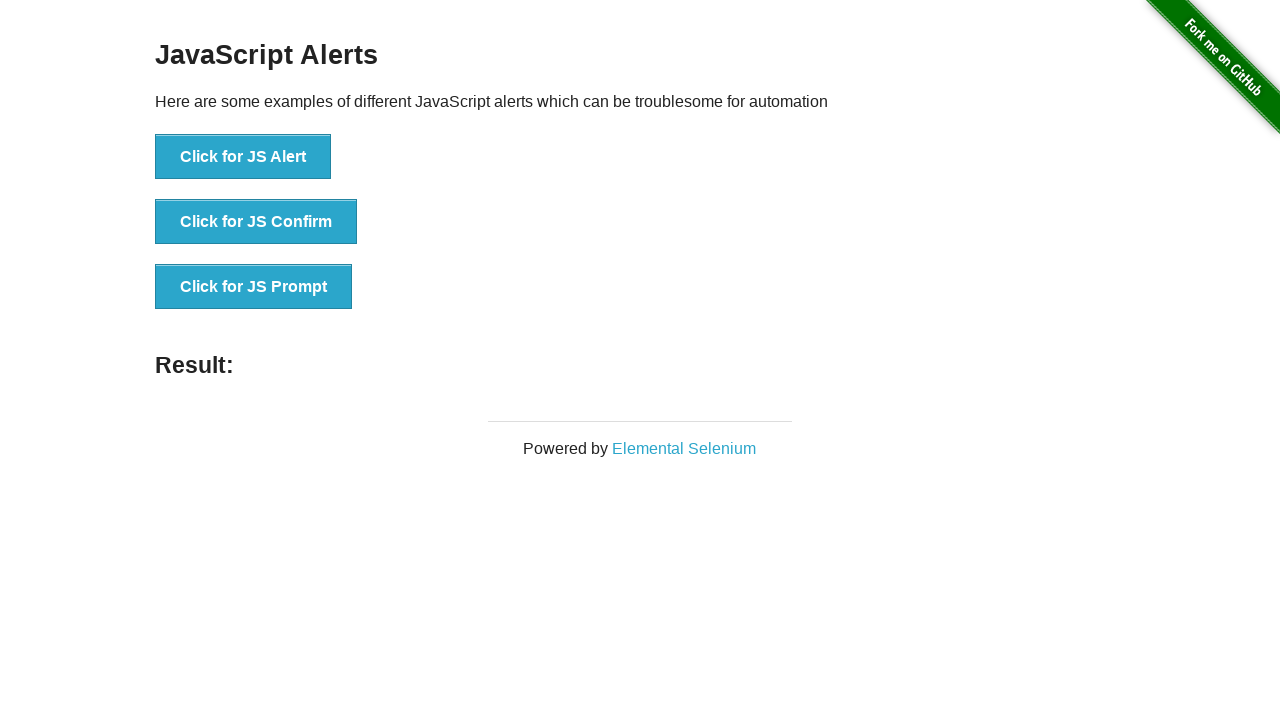

Clicked 'Click for JS Prompt' button to trigger prompt dialog at (254, 287) on xpath=//button[text()='Click for JS Prompt']
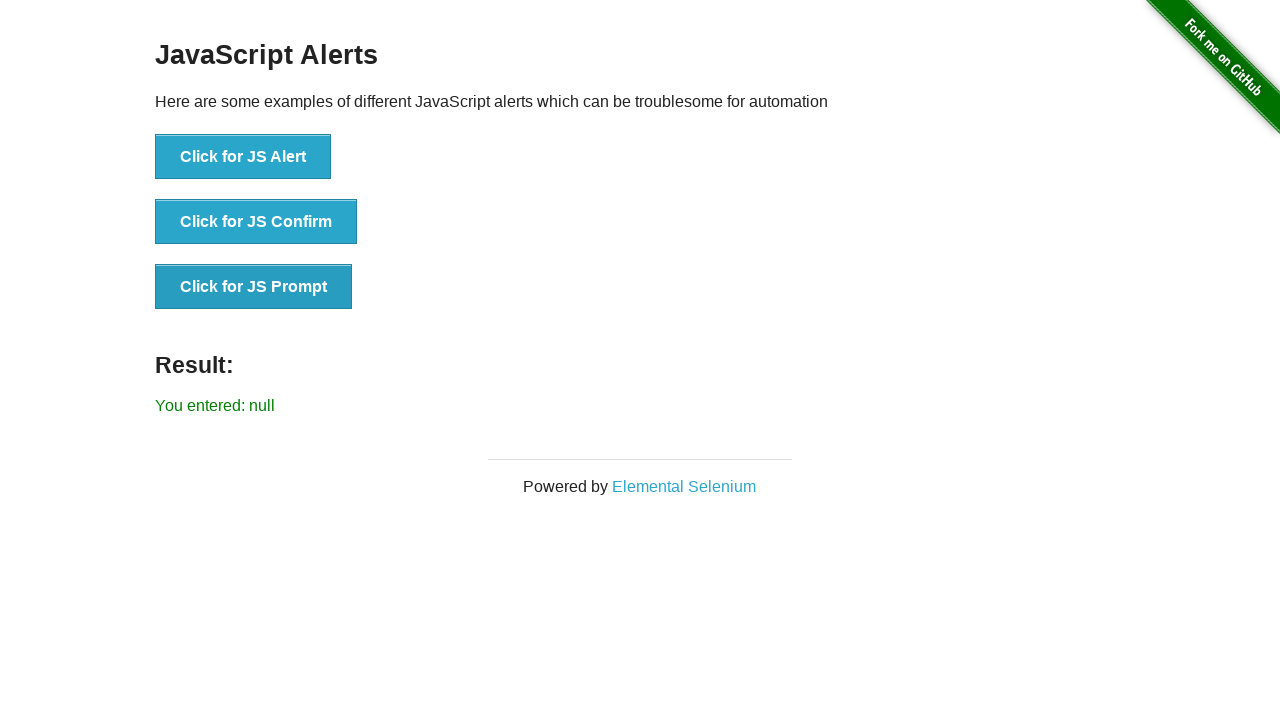

Clicked 'Click for JS Prompt' button again to trigger prompt with handler active at (254, 287) on xpath=//button[text()='Click for JS Prompt']
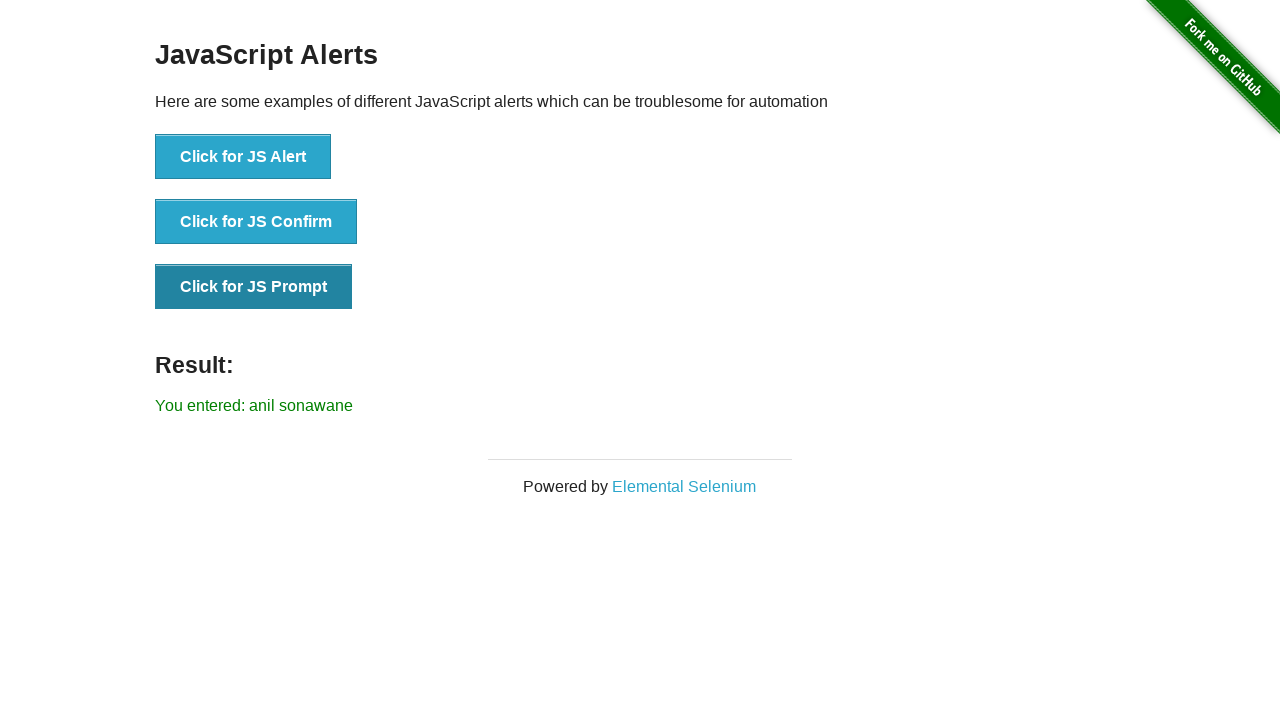

Prompt result element loaded and displayed
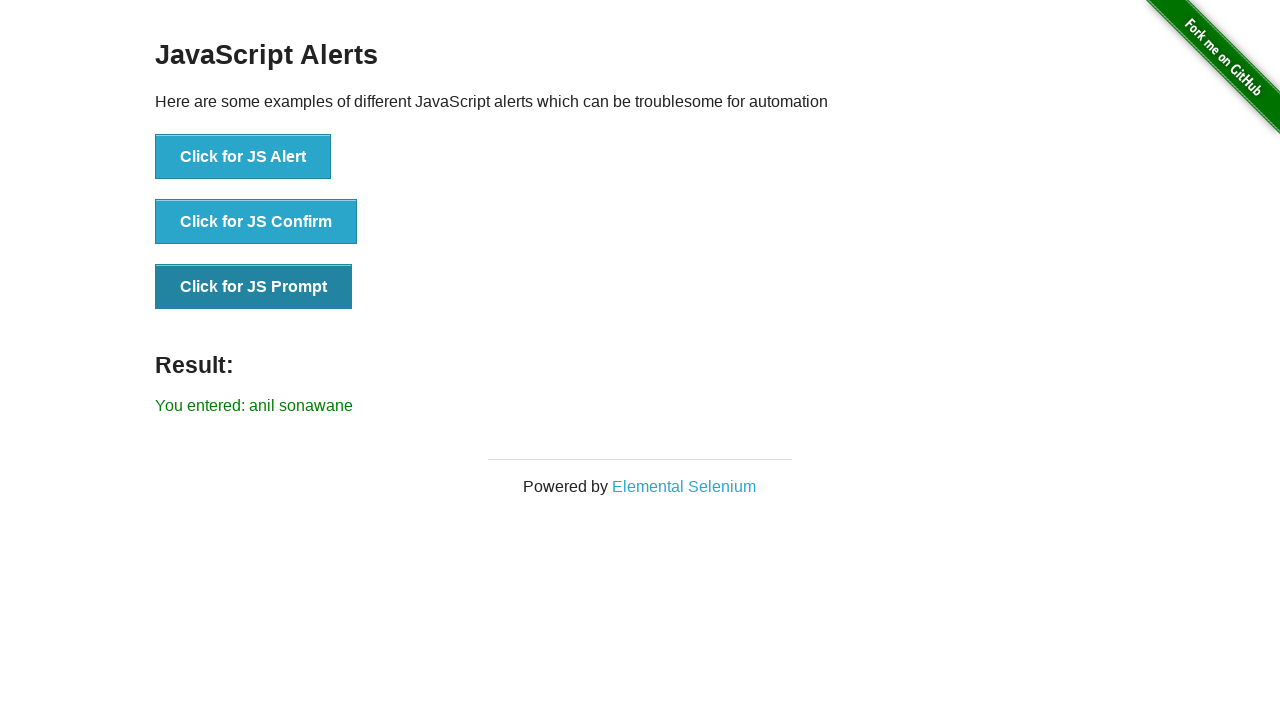

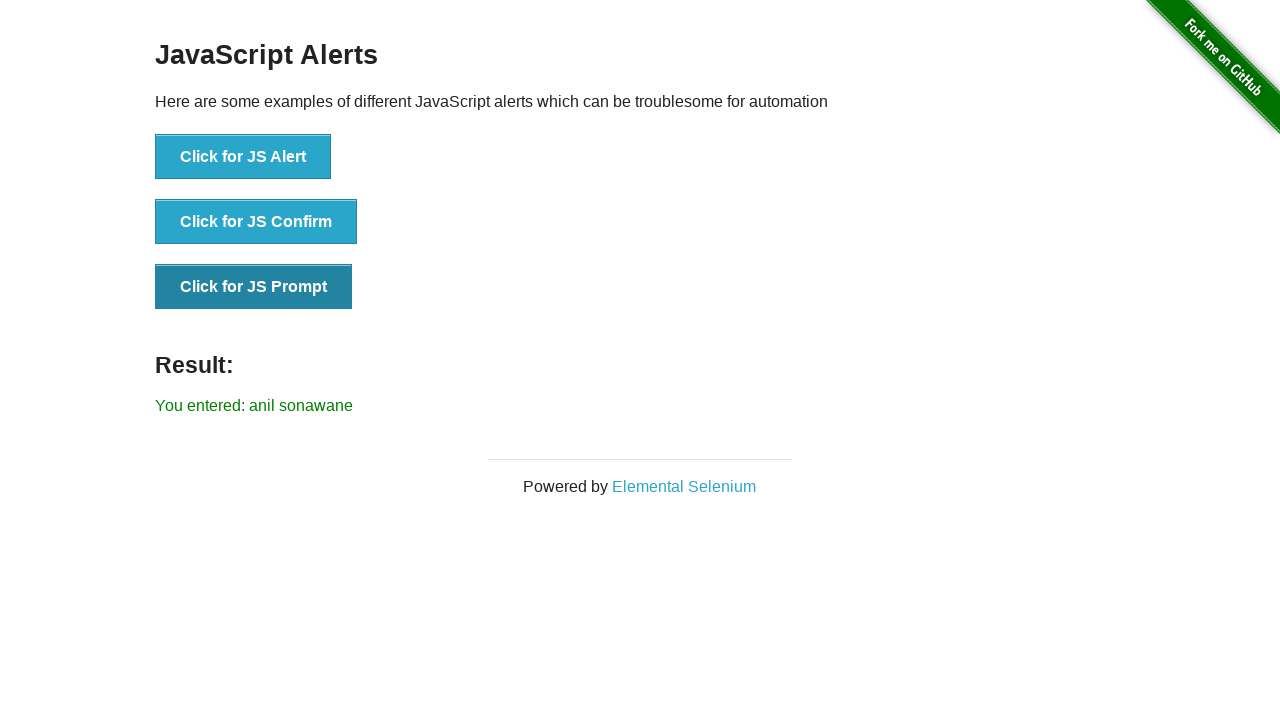